Tests registration with a weak password (no uppercase or special characters) to verify password security requirements.

Starting URL: https://demoblaze.com/

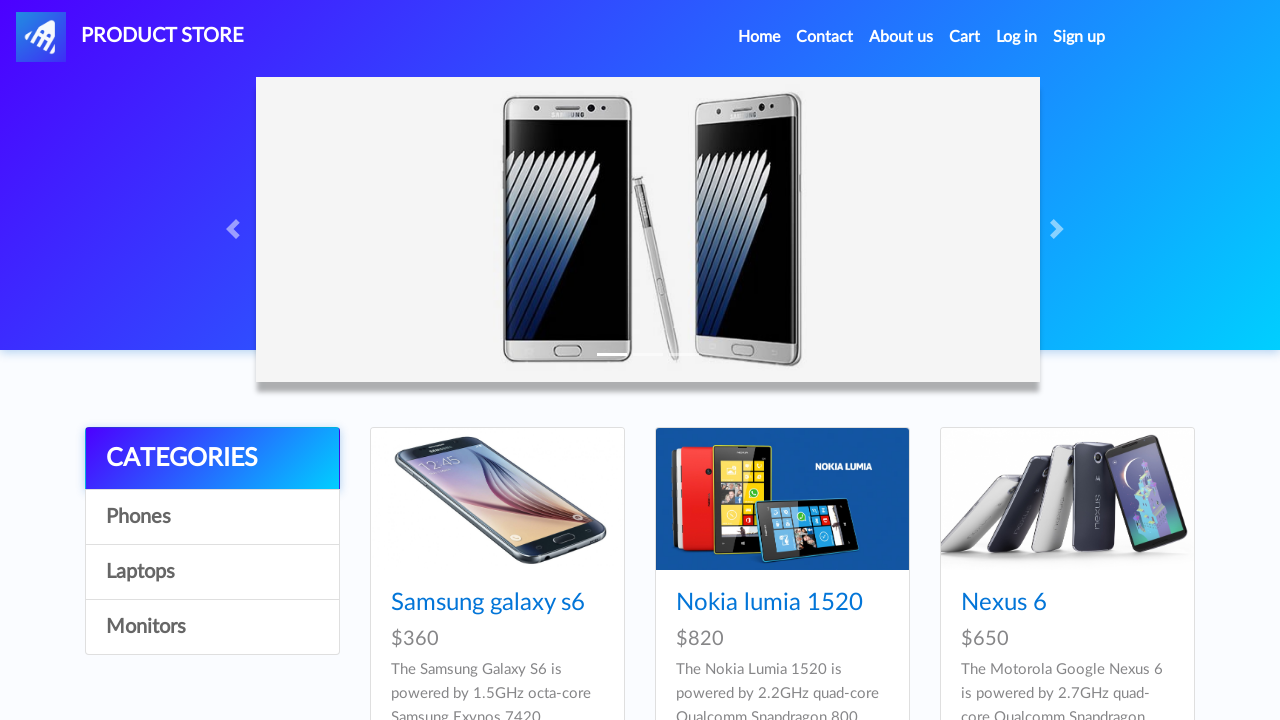

Set up dialog handler to capture alert messages
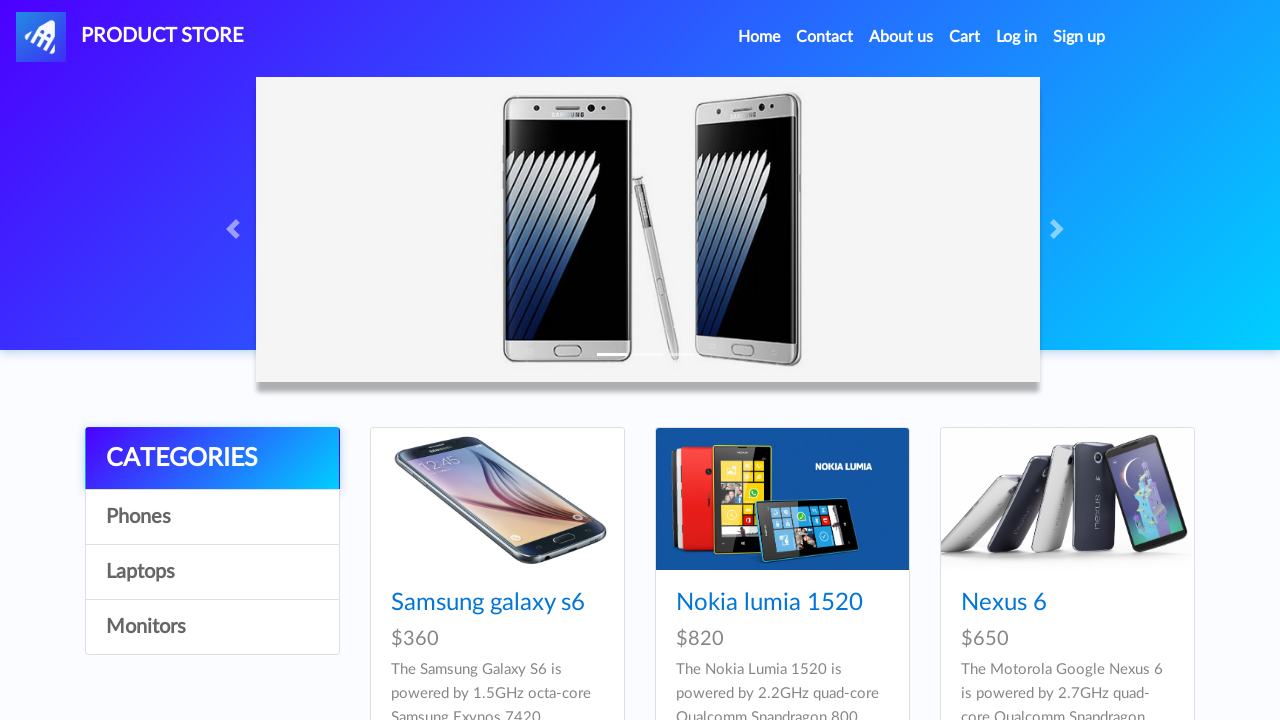

Clicked 'Sign up' link in navbar at (1079, 37) on internal:role=link[name="Sign up"i]
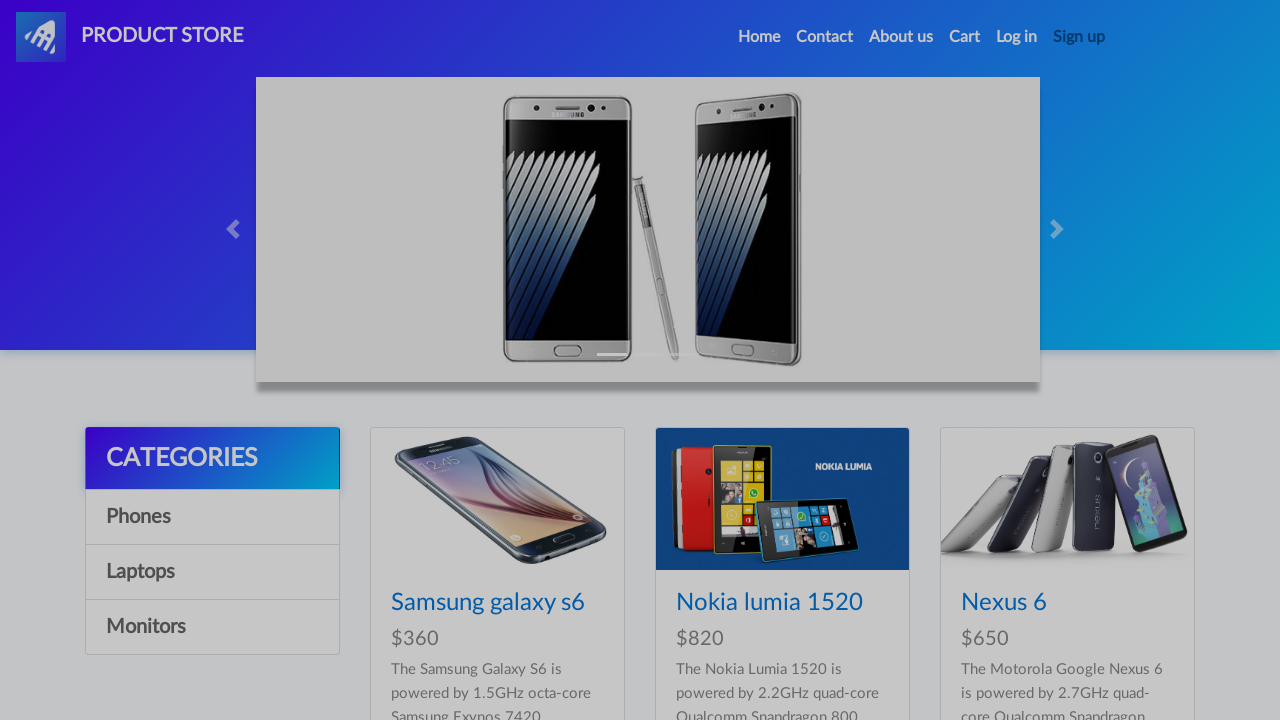

Filled username field with 'test_user_42' on #sign-username
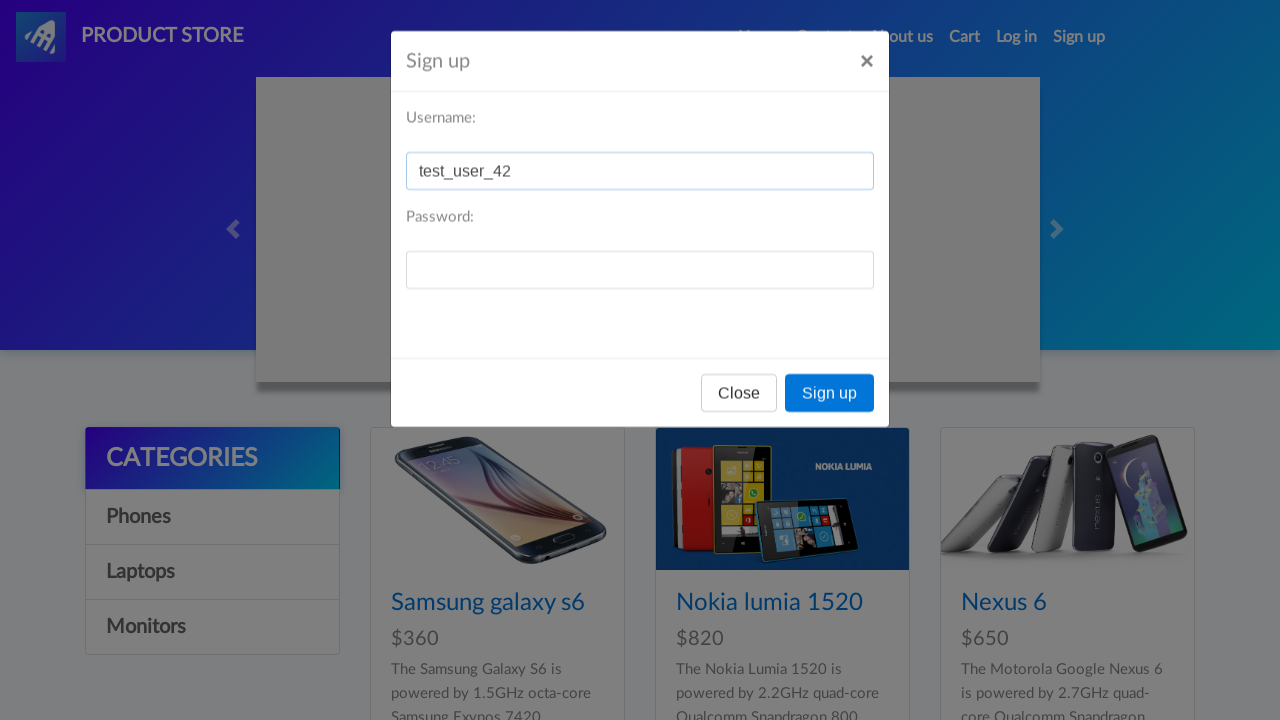

Filled password field with weak password 'weakpassword123' (no uppercase or special characters) on #sign-password
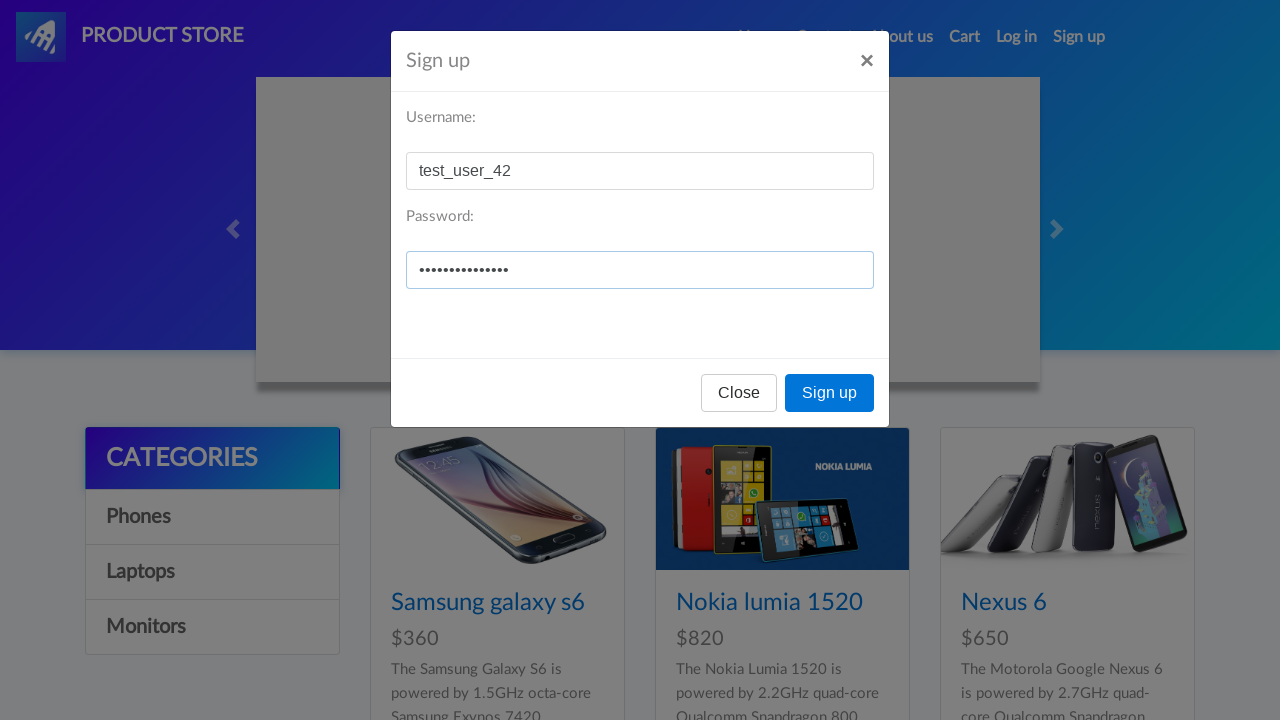

Clicked Sign up button to submit registration form at (830, 393) on internal:role=button[name="Sign up"i]
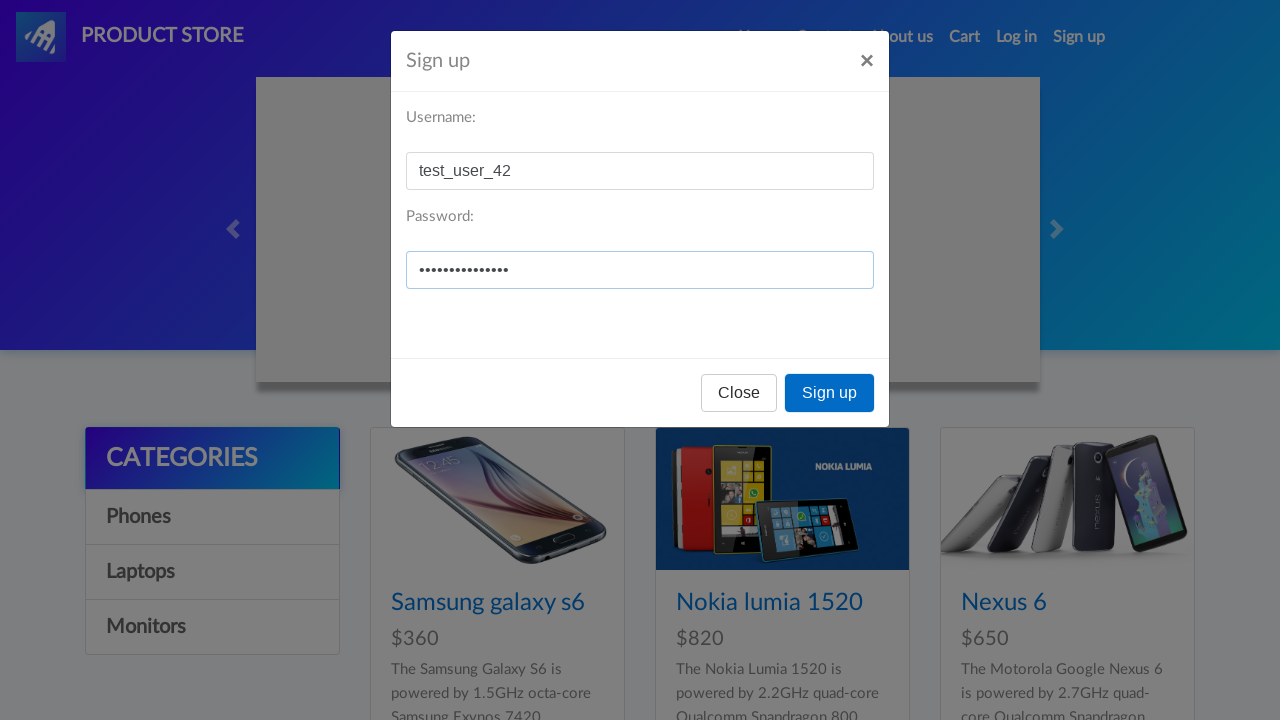

Waited for security validation dialog to appear
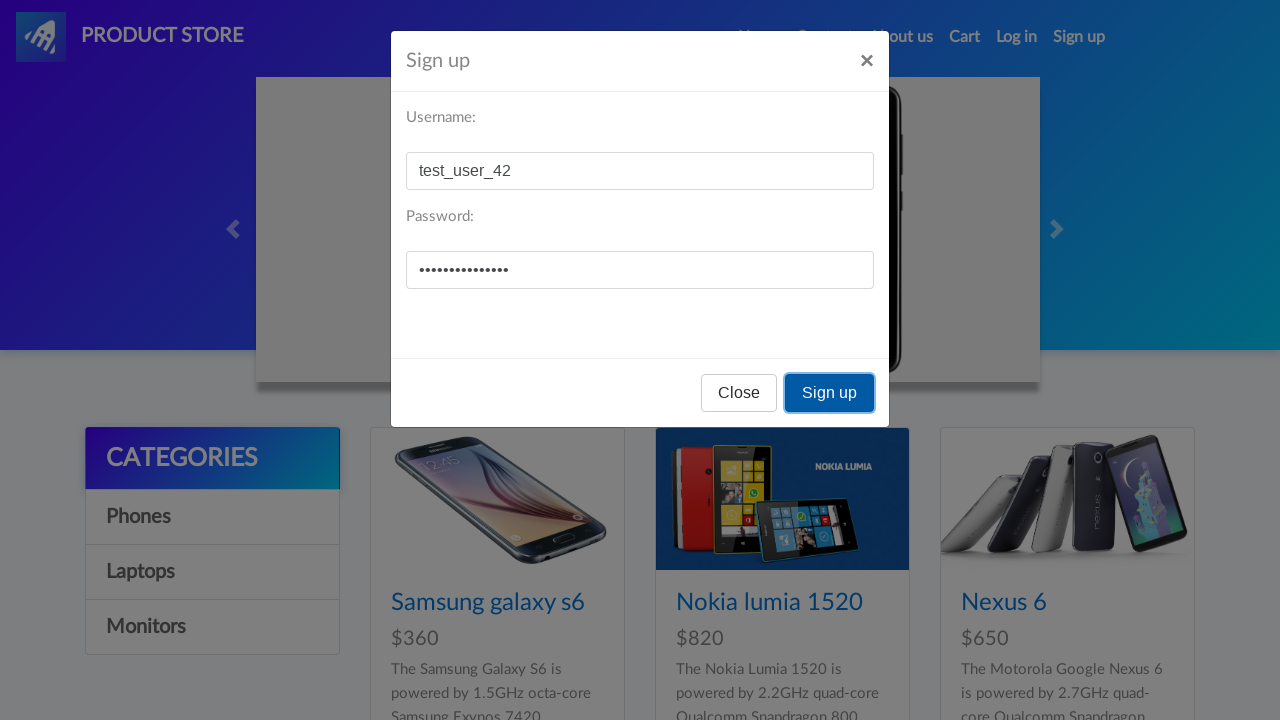

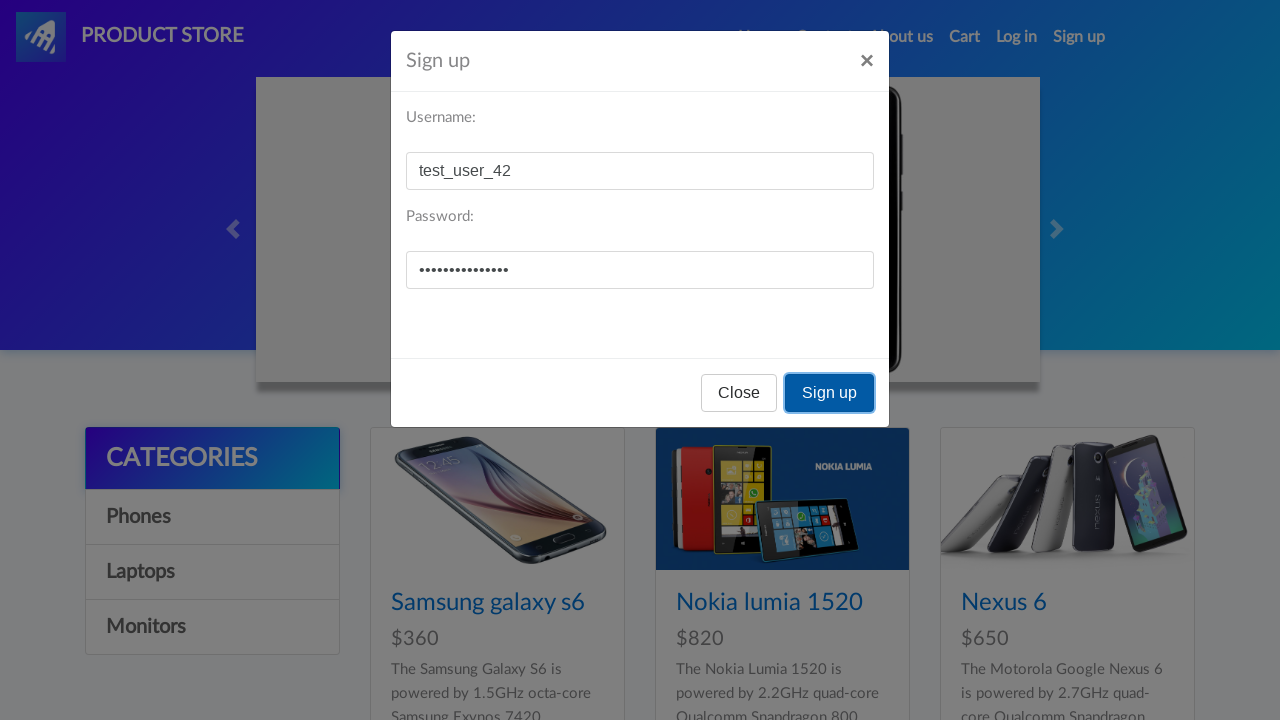